Scrolls to footer and clicks on Careers link to view employee benefits information

Starting URL: https://slickdeals.net/

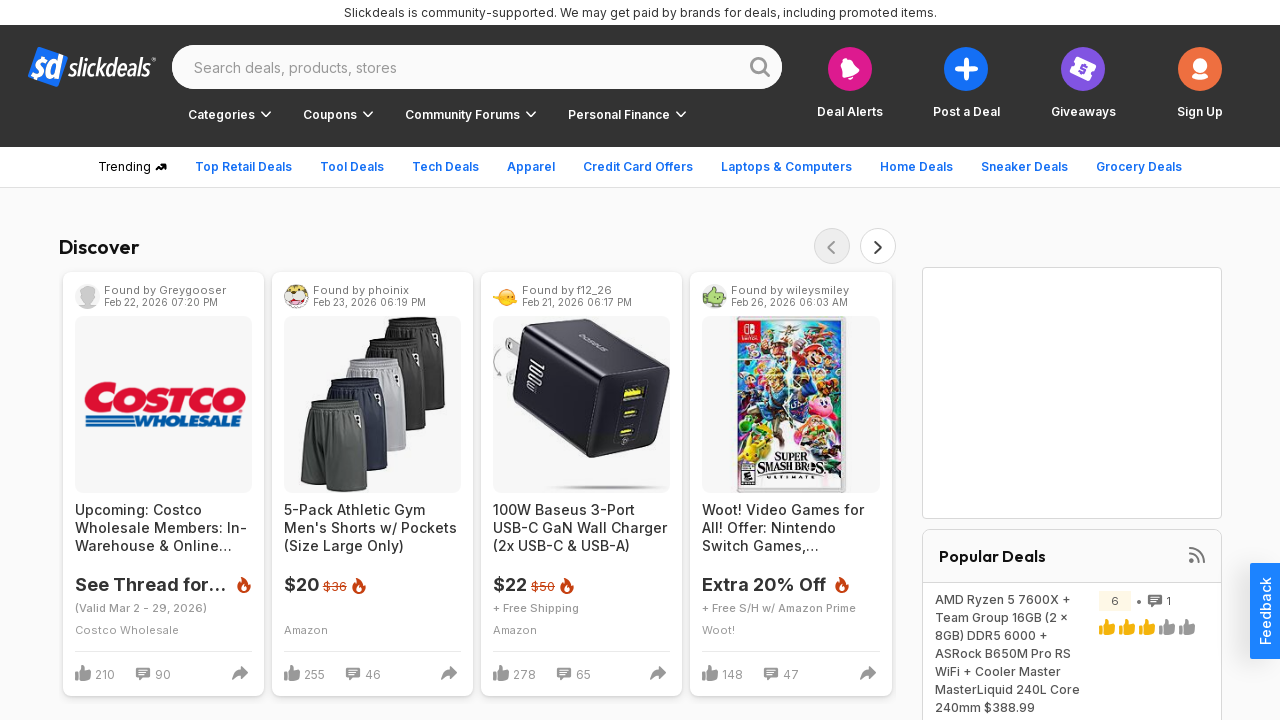

Scrolled to bottom of page
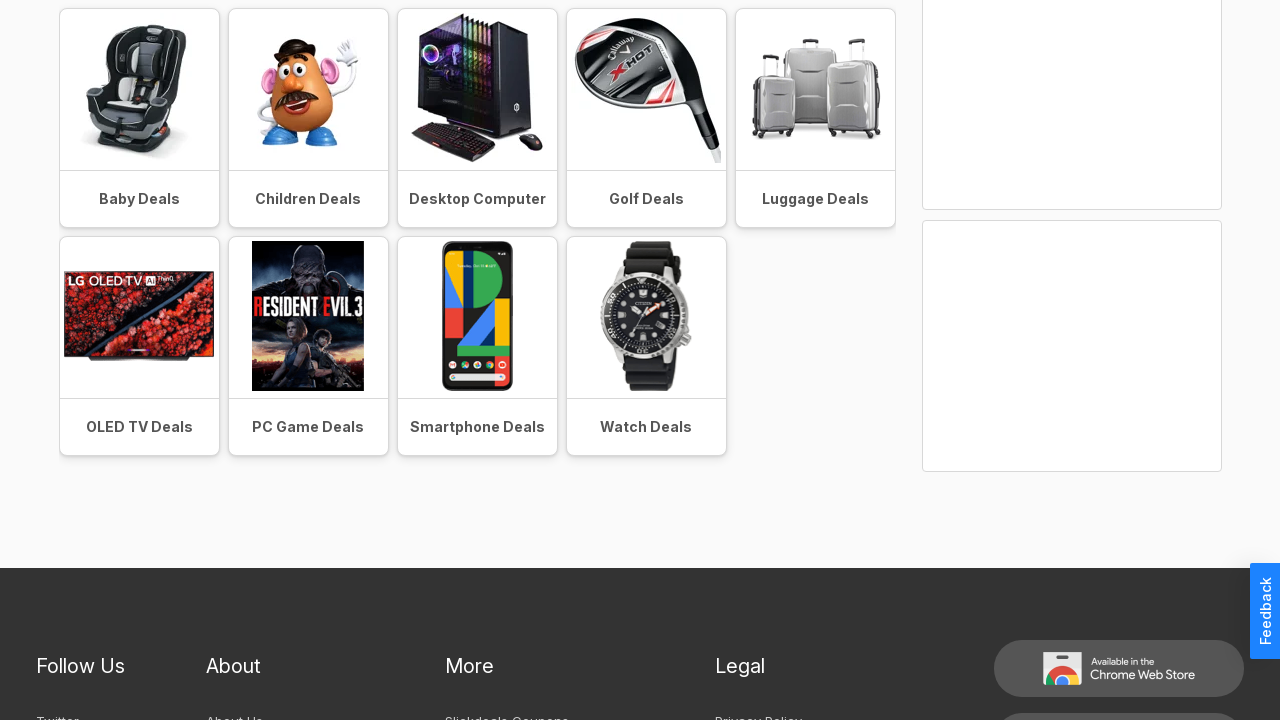

Clicked on Careers link at (231, 525) on a:text('Careers')
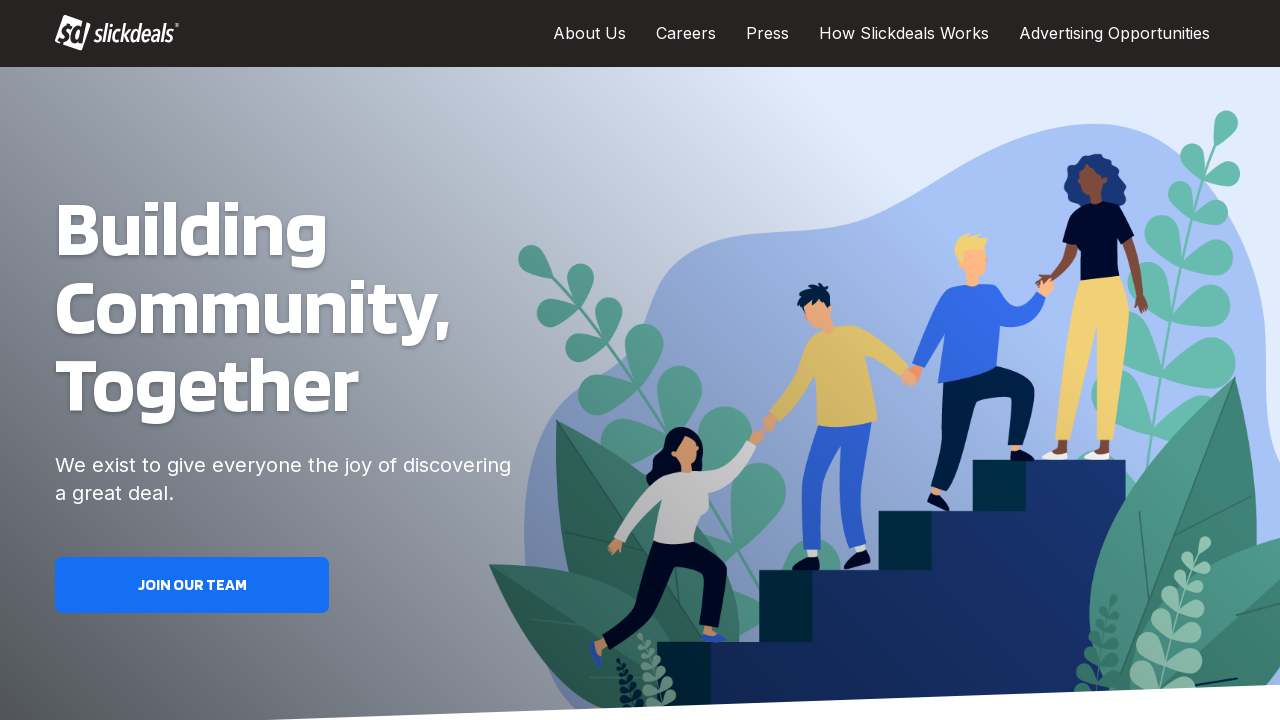

Careers page loaded successfully
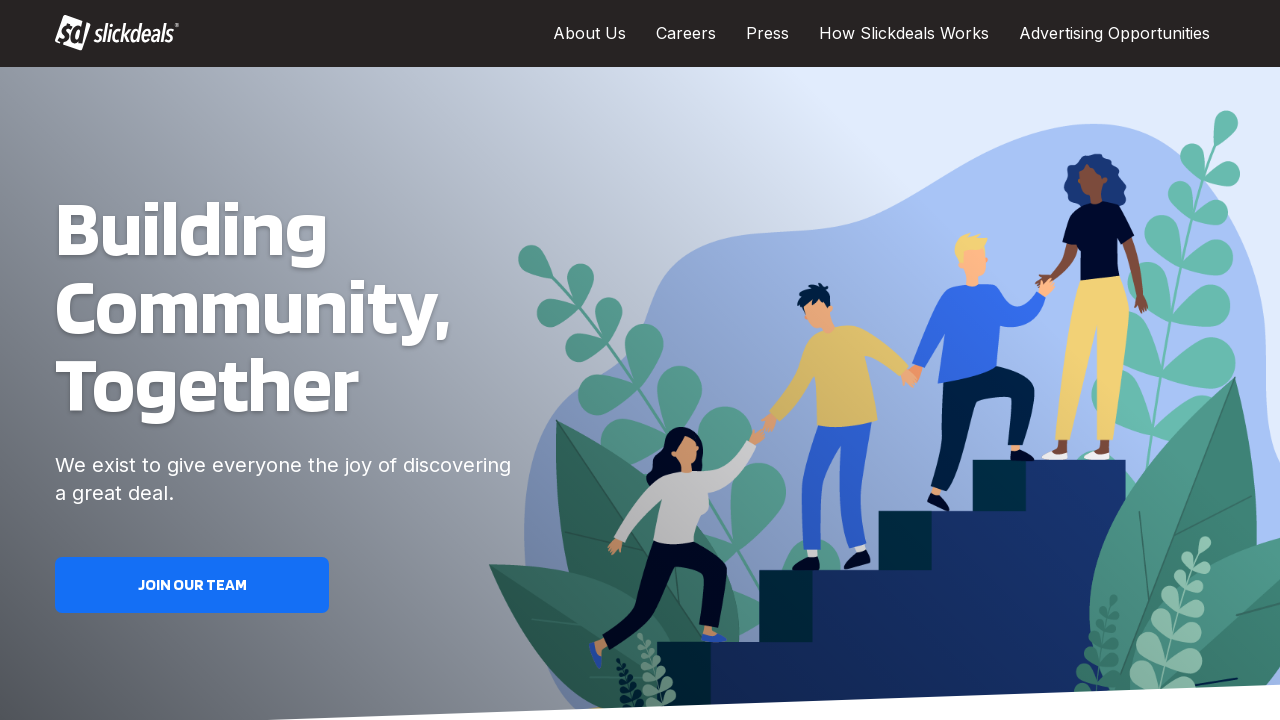

Scrolled to benefits section
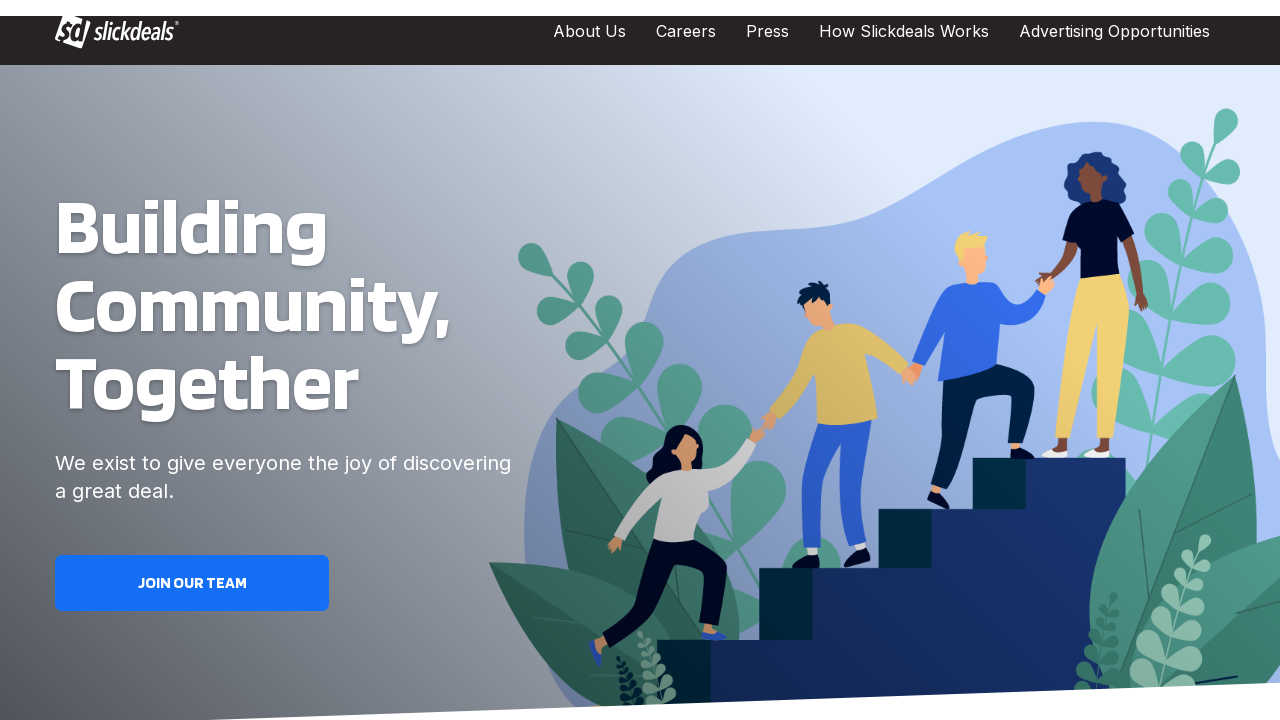

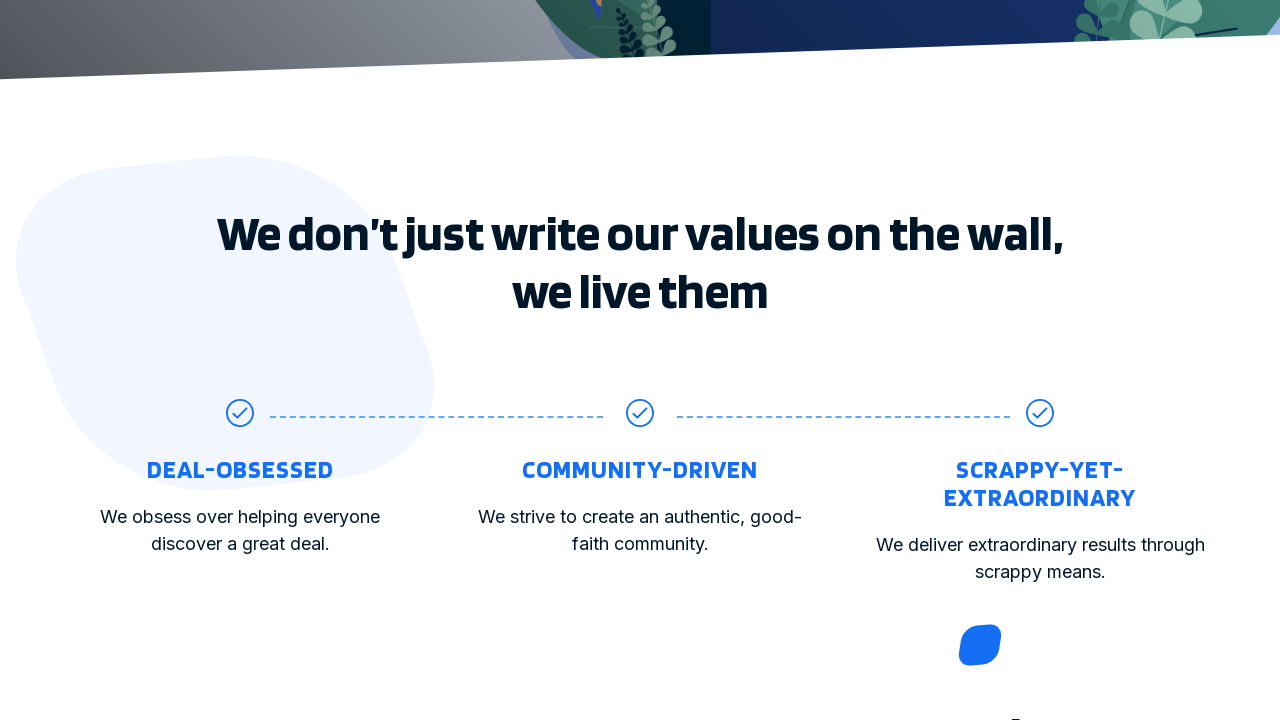